Tests that the Clear completed button displays the correct text when items are completed

Starting URL: https://demo.playwright.dev/todomvc

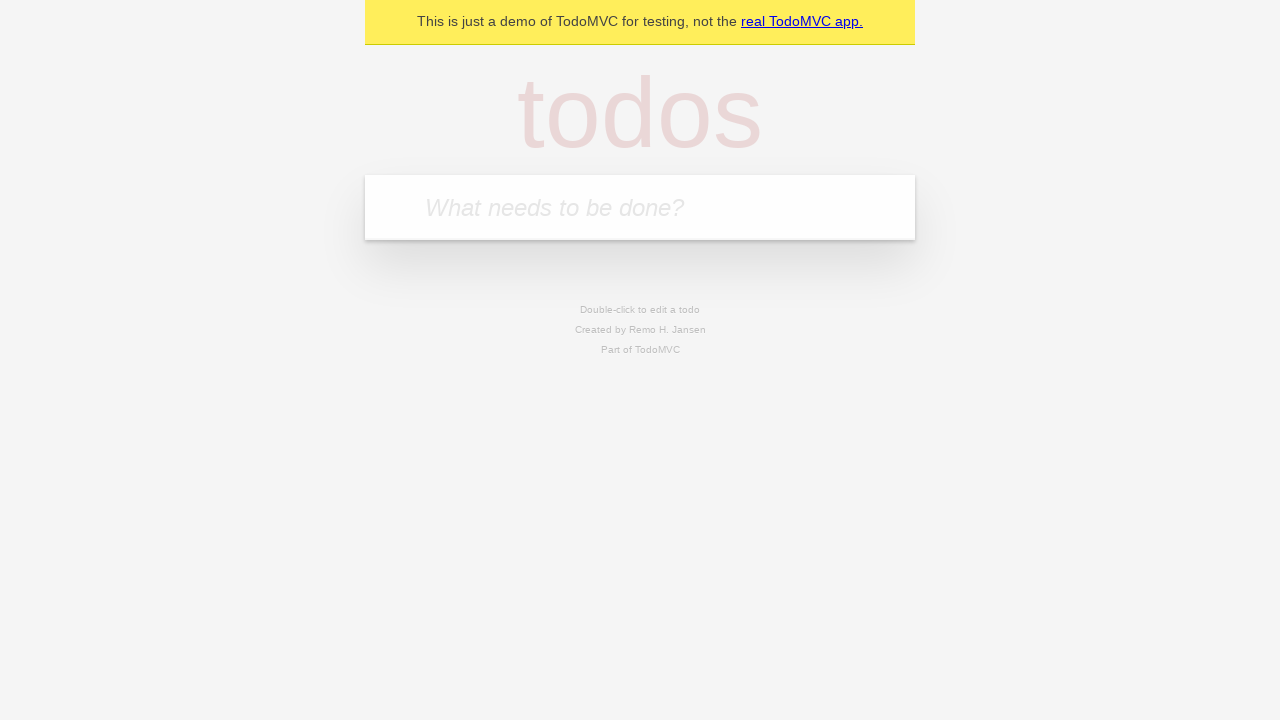

Filled todo input with 'buy some cheese' on internal:attr=[placeholder="What needs to be done?"i]
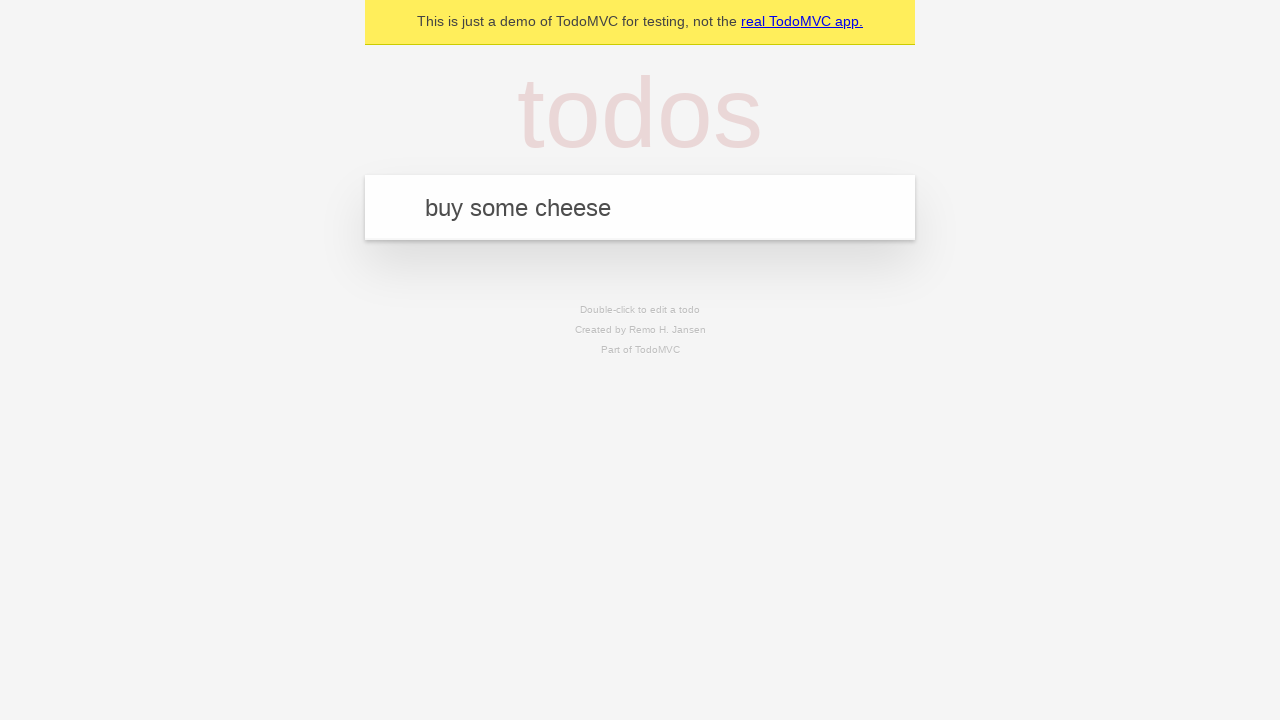

Pressed Enter to create todo 'buy some cheese' on internal:attr=[placeholder="What needs to be done?"i]
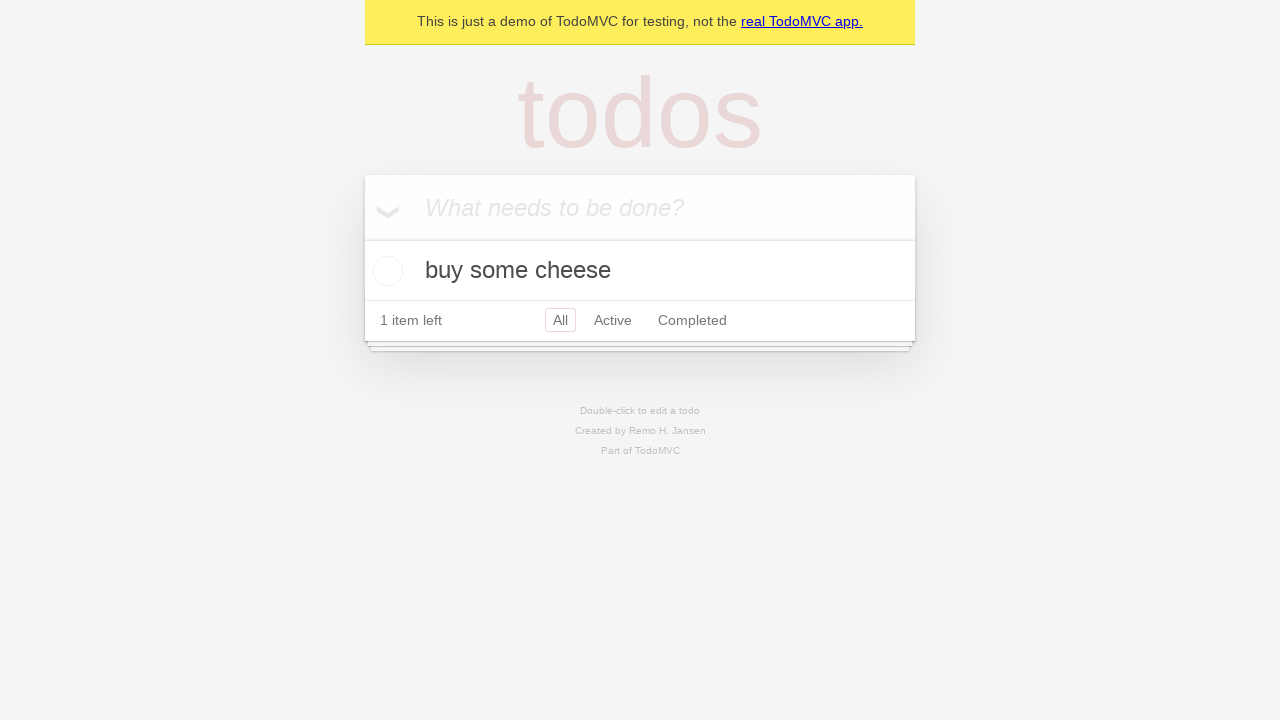

Filled todo input with 'feed the cat' on internal:attr=[placeholder="What needs to be done?"i]
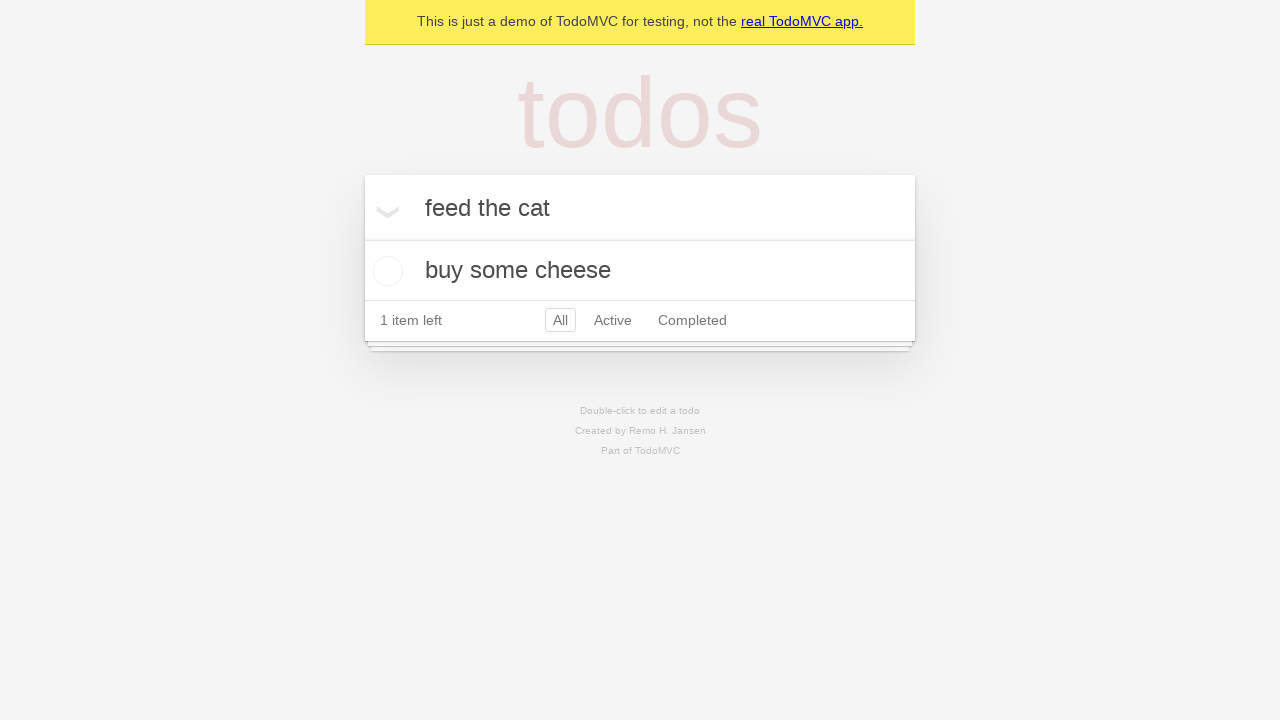

Pressed Enter to create todo 'feed the cat' on internal:attr=[placeholder="What needs to be done?"i]
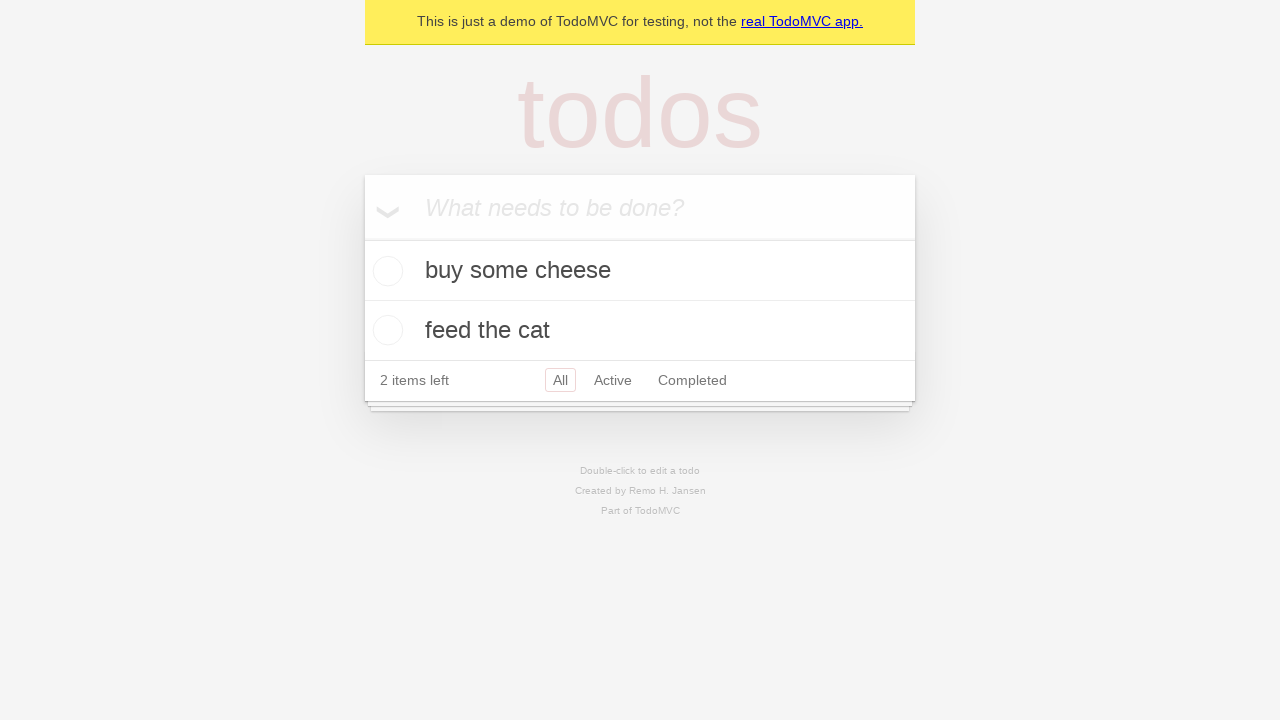

Filled todo input with 'book a doctors appointment' on internal:attr=[placeholder="What needs to be done?"i]
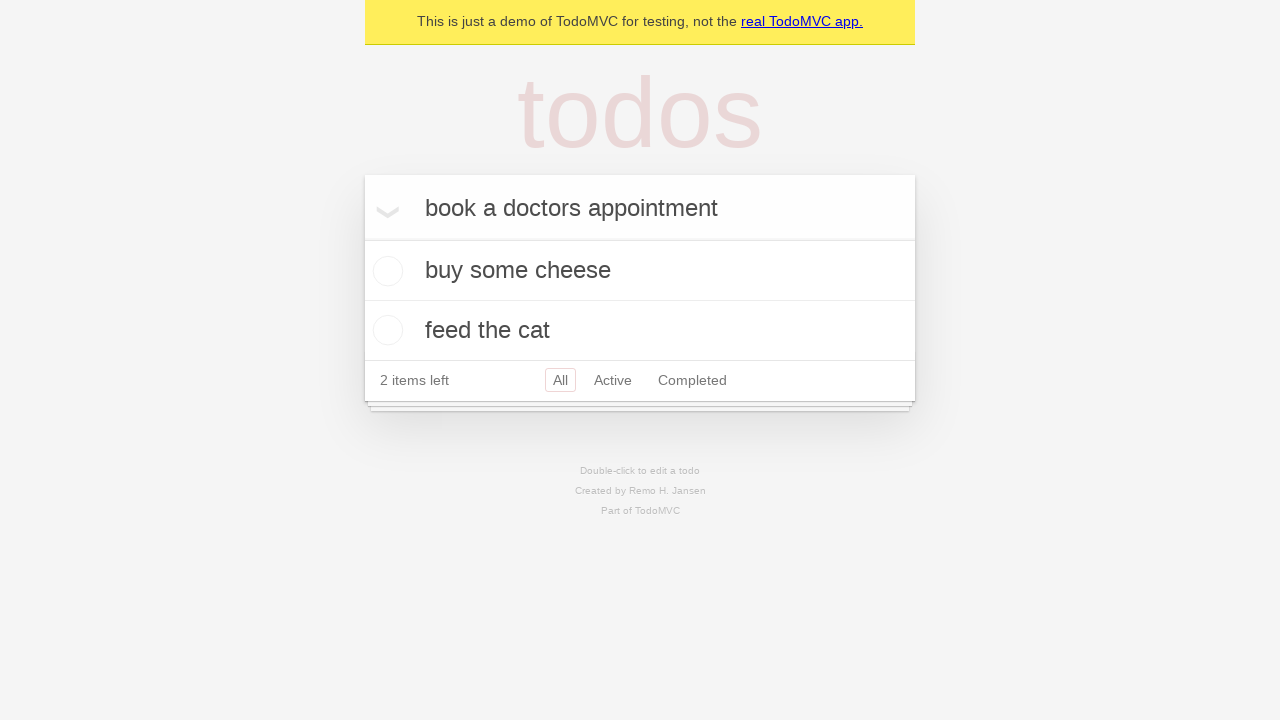

Pressed Enter to create todo 'book a doctors appointment' on internal:attr=[placeholder="What needs to be done?"i]
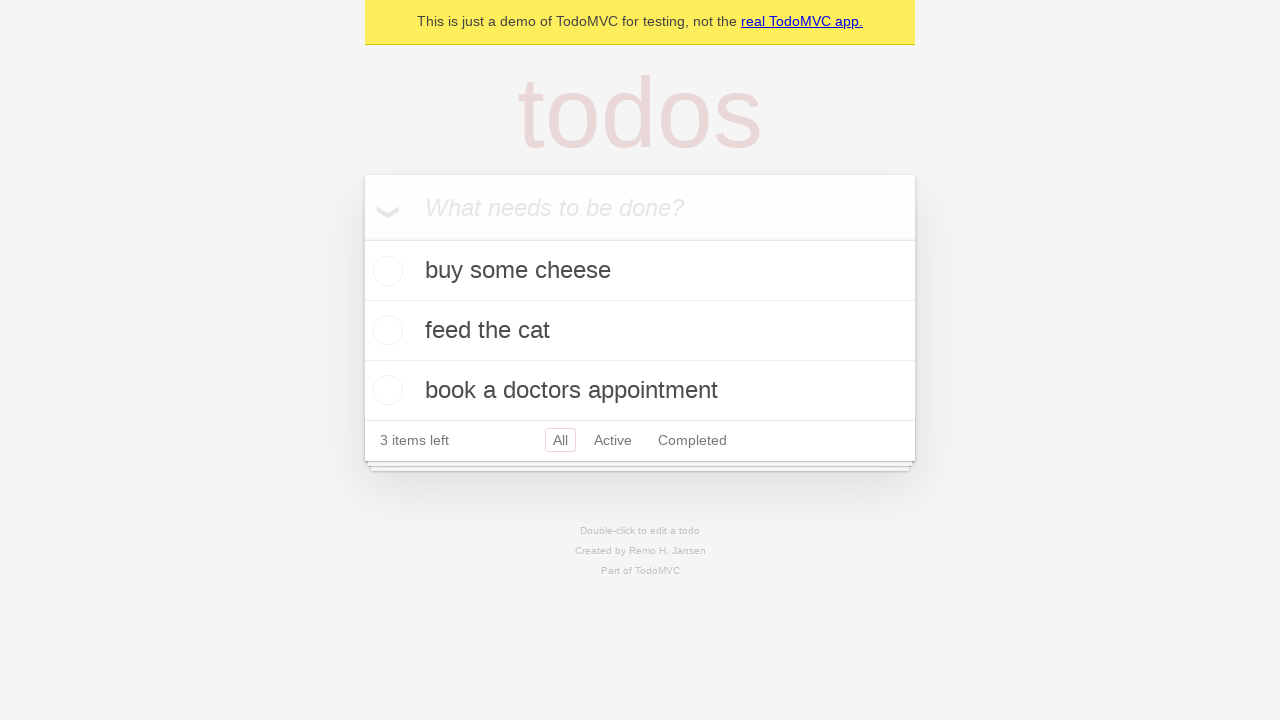

All 3 todos have been created and are visible
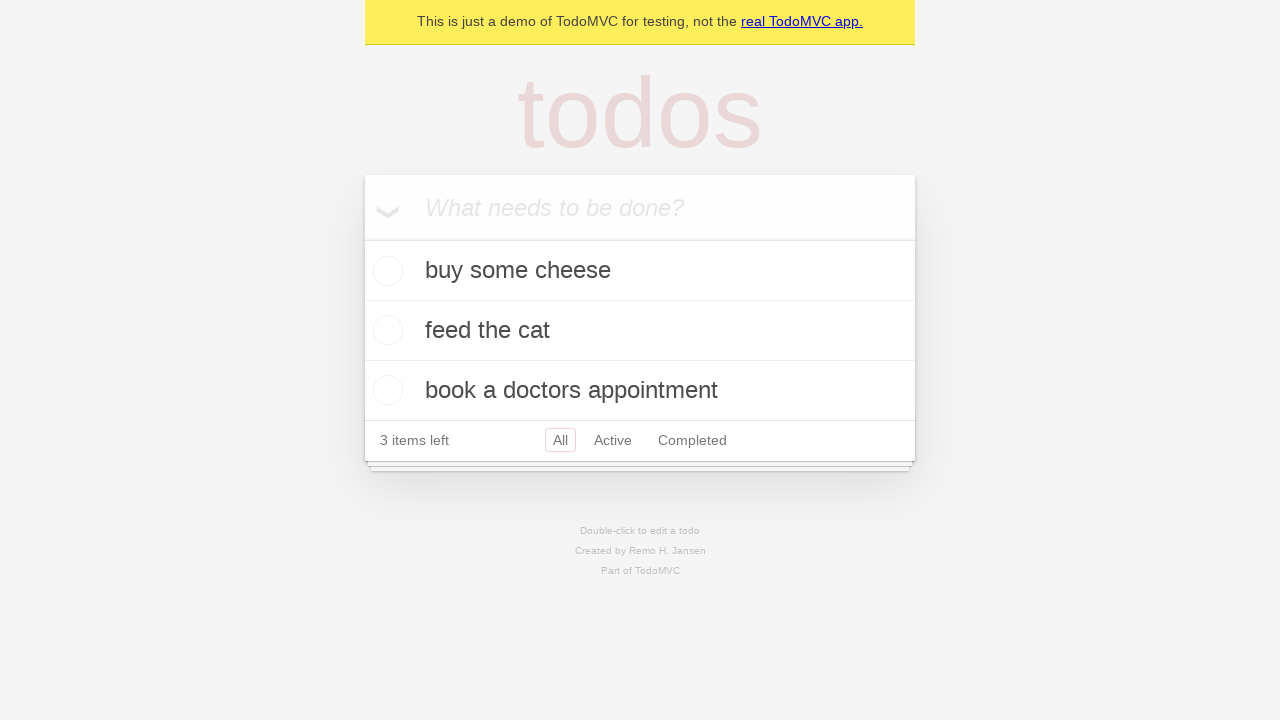

Checked the first todo item as completed at (385, 271) on .todo-list li .toggle >> nth=0
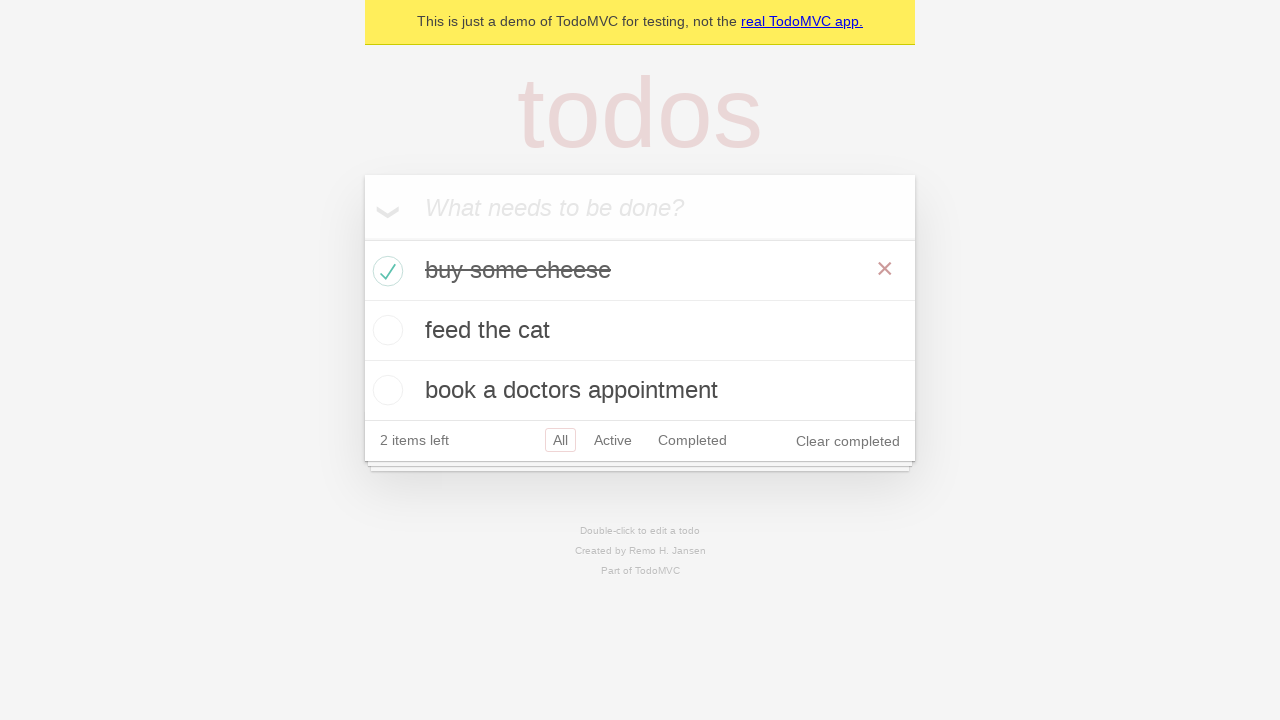

Clear completed button appeared after marking a todo as complete
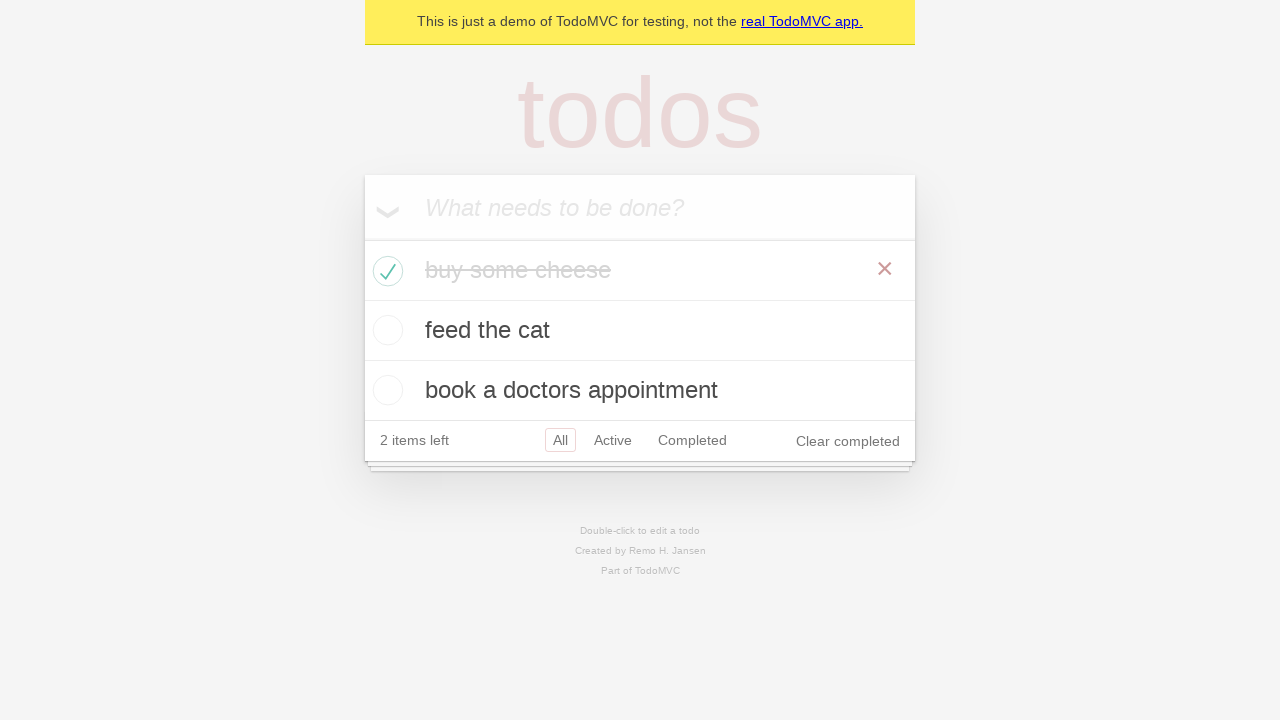

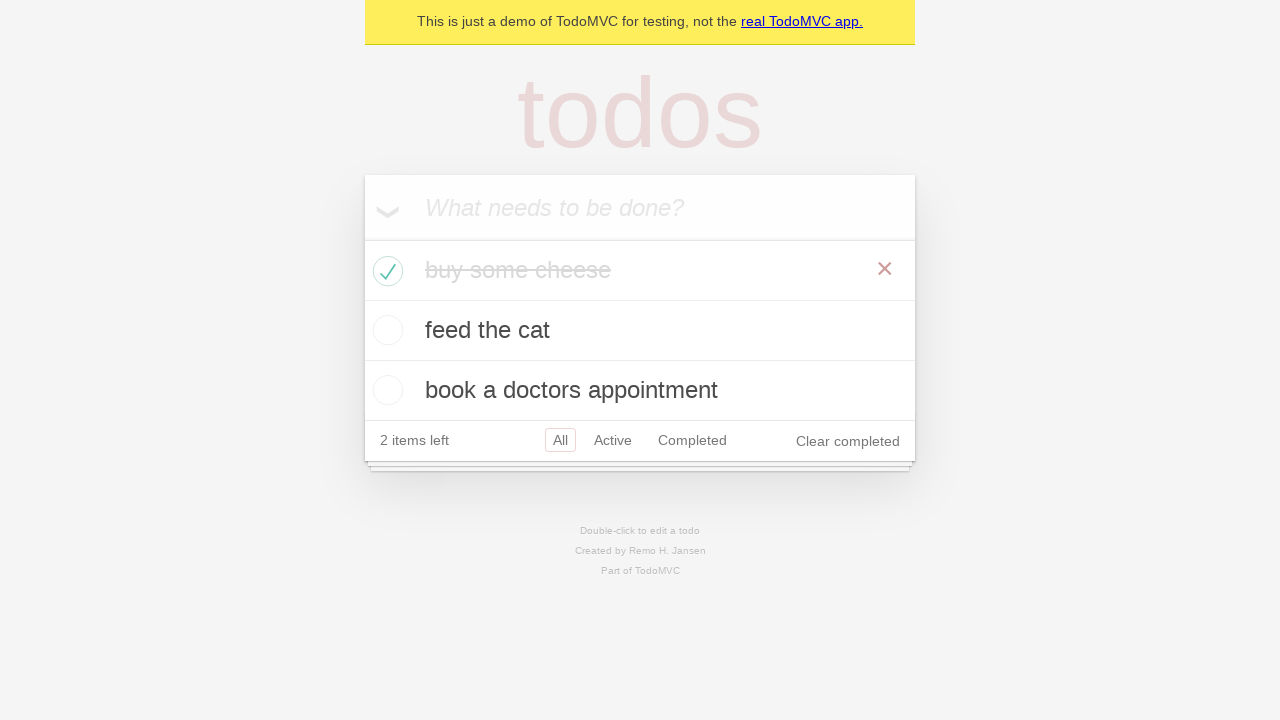